Navigates to DemoBlaze e-commerce site and clicks on the Laptops category to browse laptop products

Starting URL: https://demoblaze.com/index.html

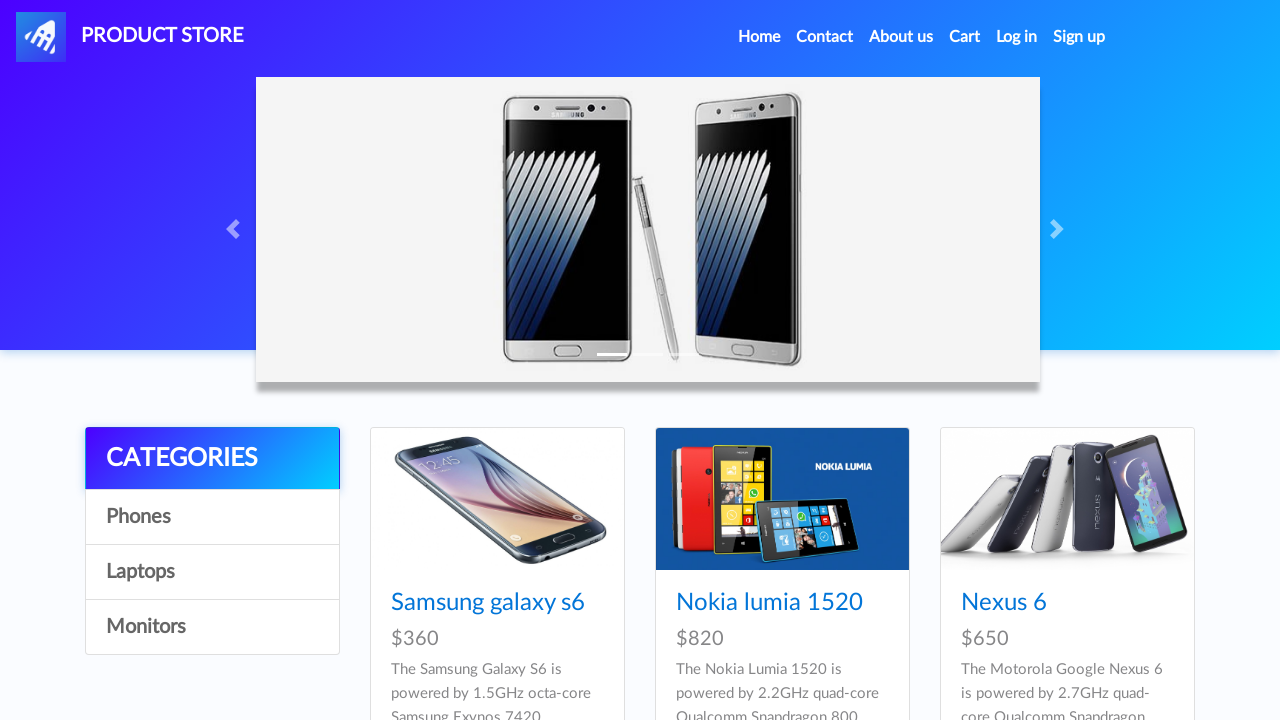

Waited for categories section to load
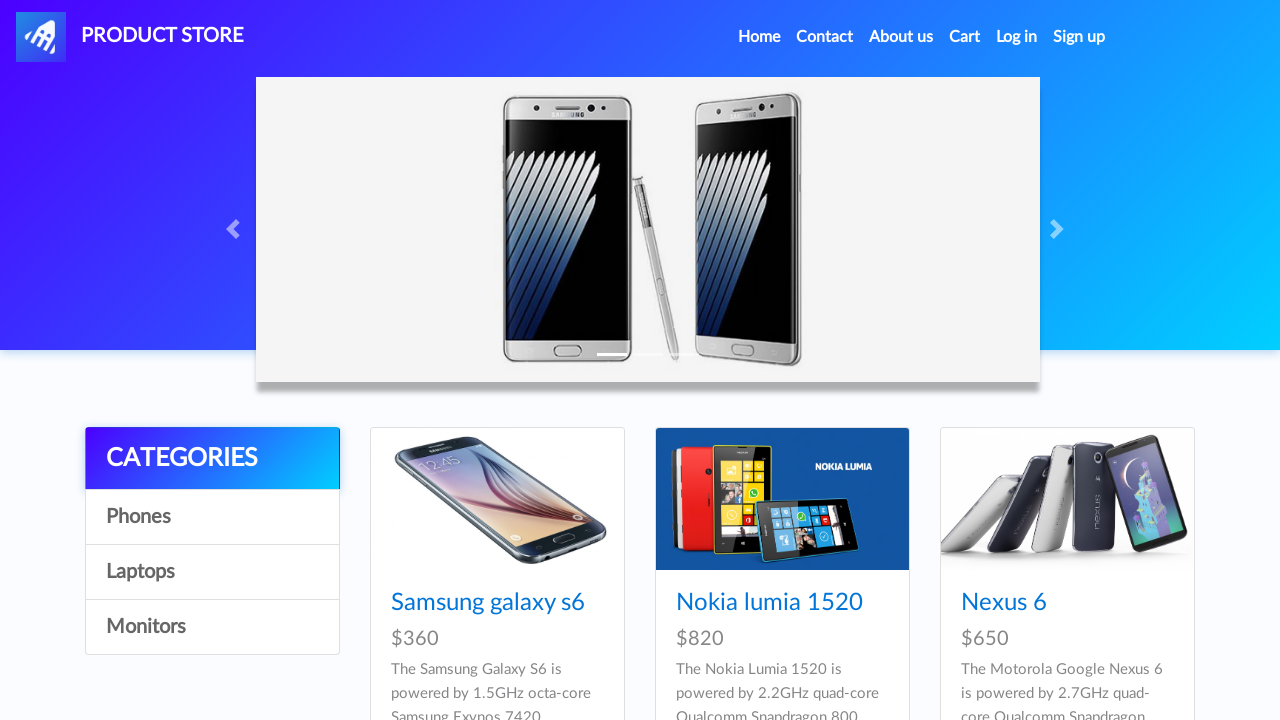

Hovered over categories section at (212, 459) on #cat
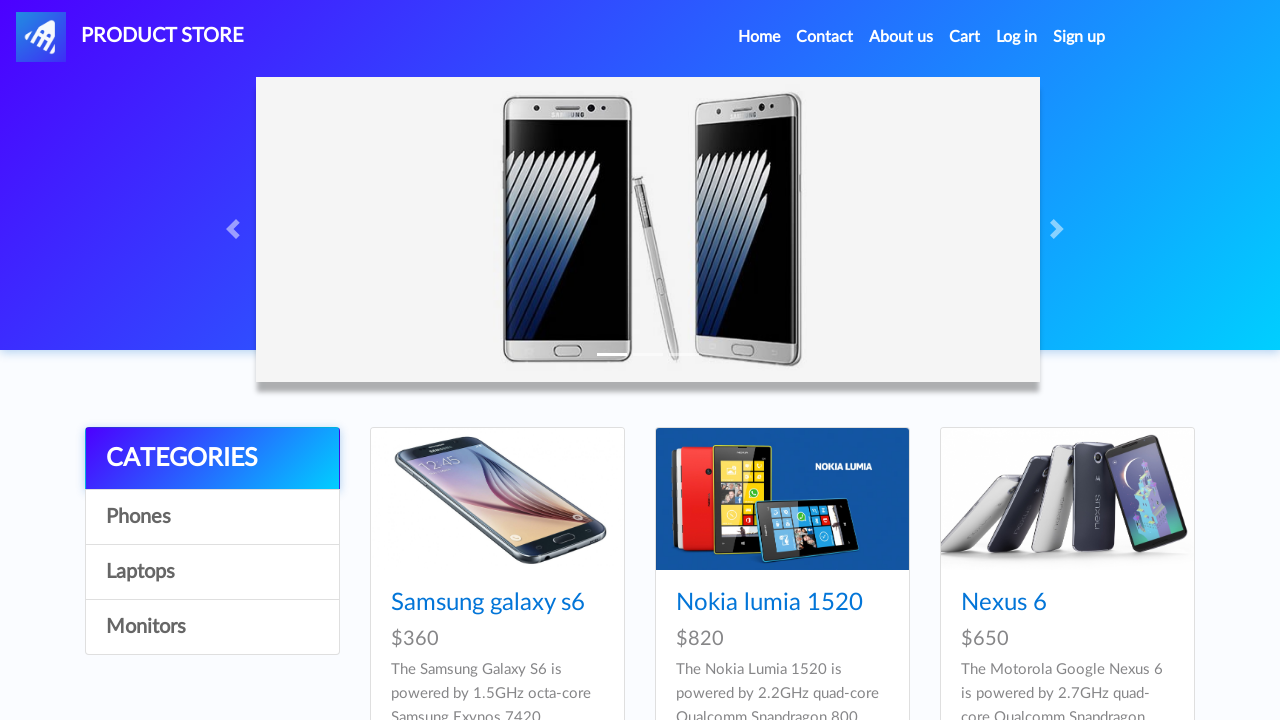

Clicked on Laptops category at (212, 572) on a#itemc:has-text('Laptops')
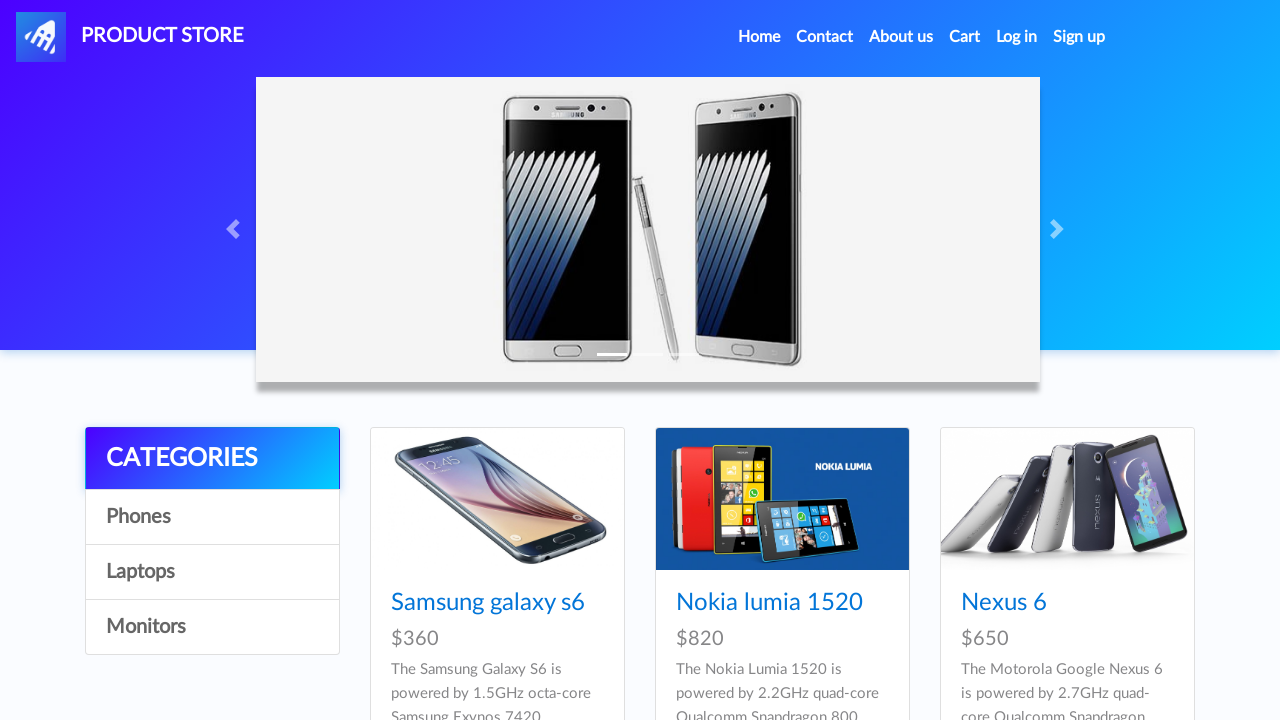

Laptop products loaded successfully
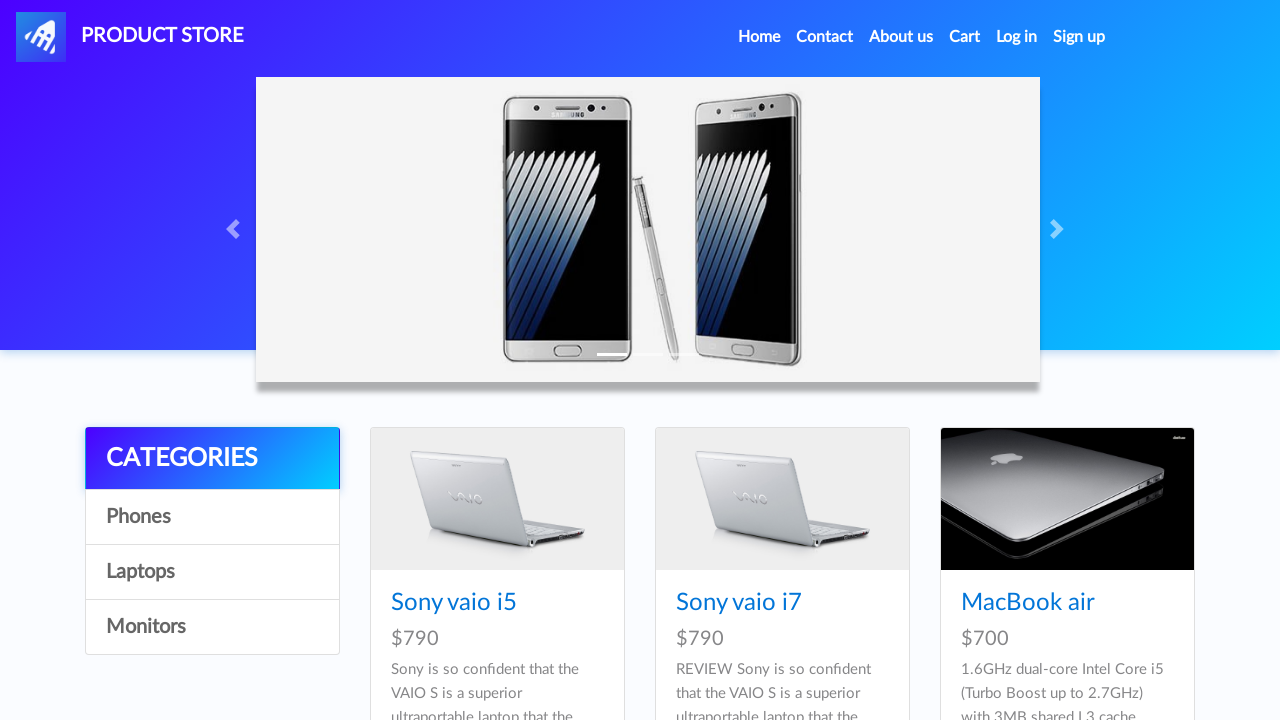

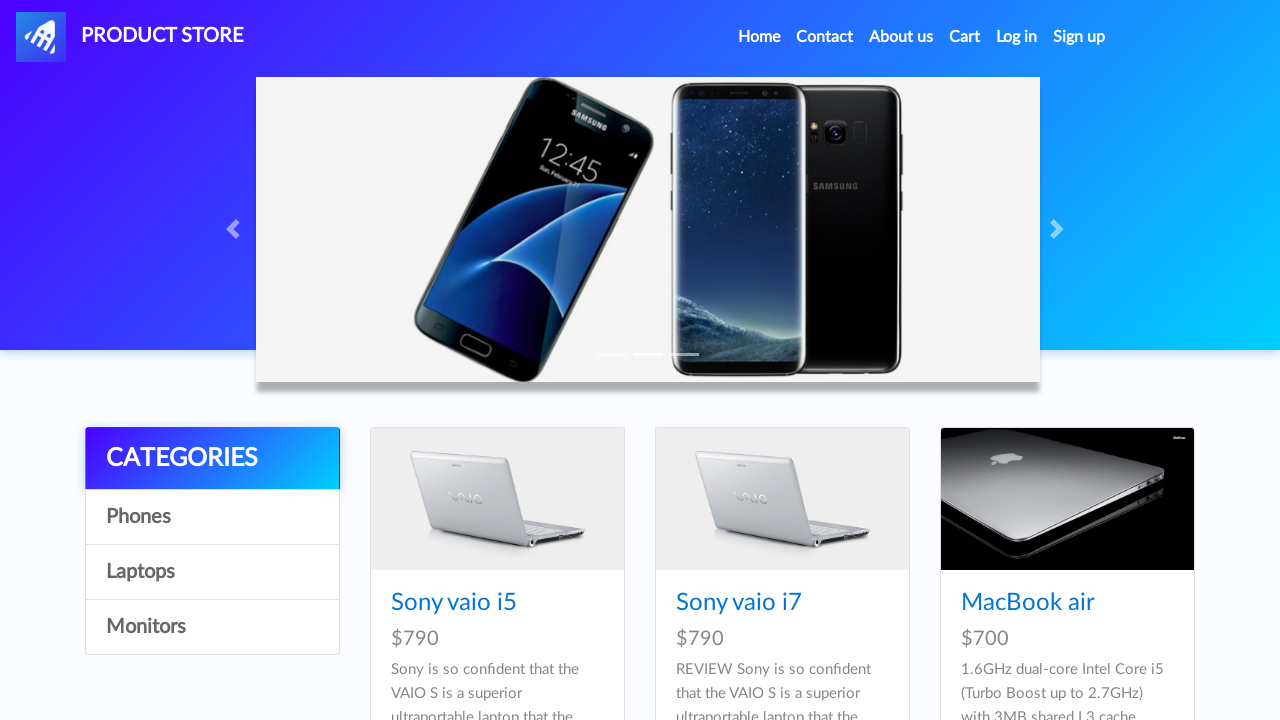